Tests static dropdown selection functionality by selecting currency options using different methods: by index, by value, and by visible text

Starting URL: https://rahulshettyacademy.com/dropdownsPractise/

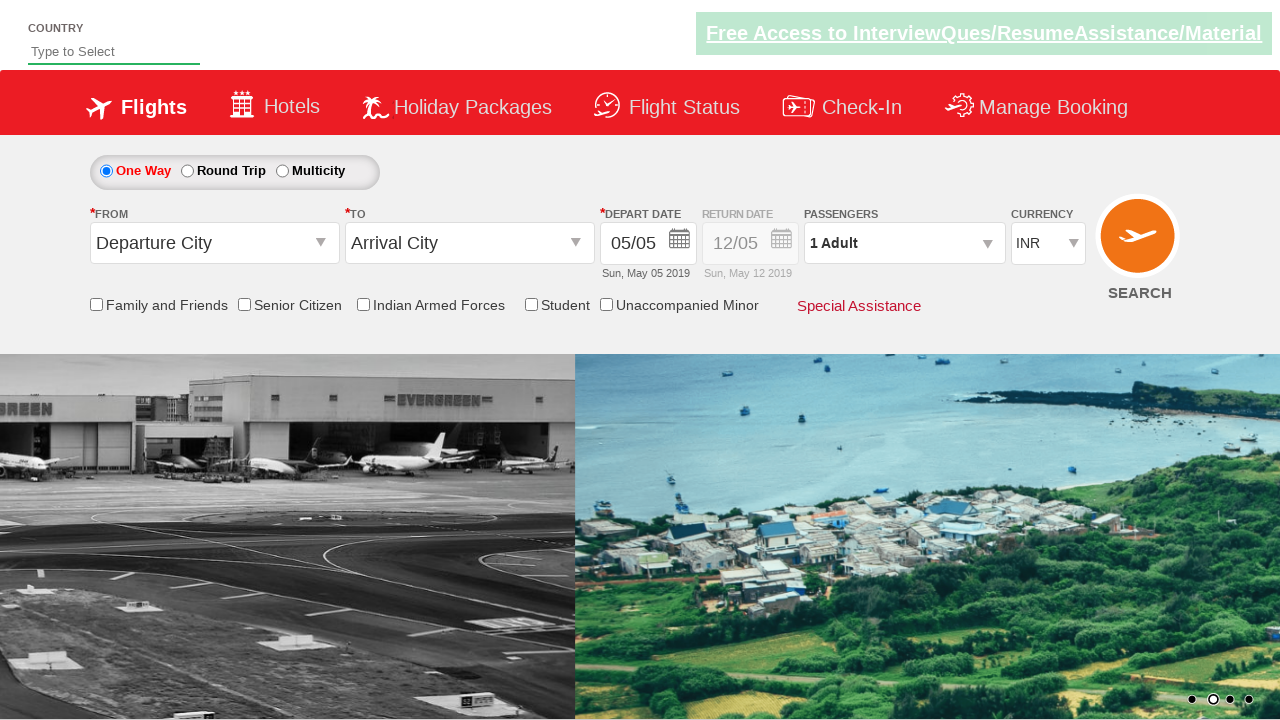

Located currency dropdown element
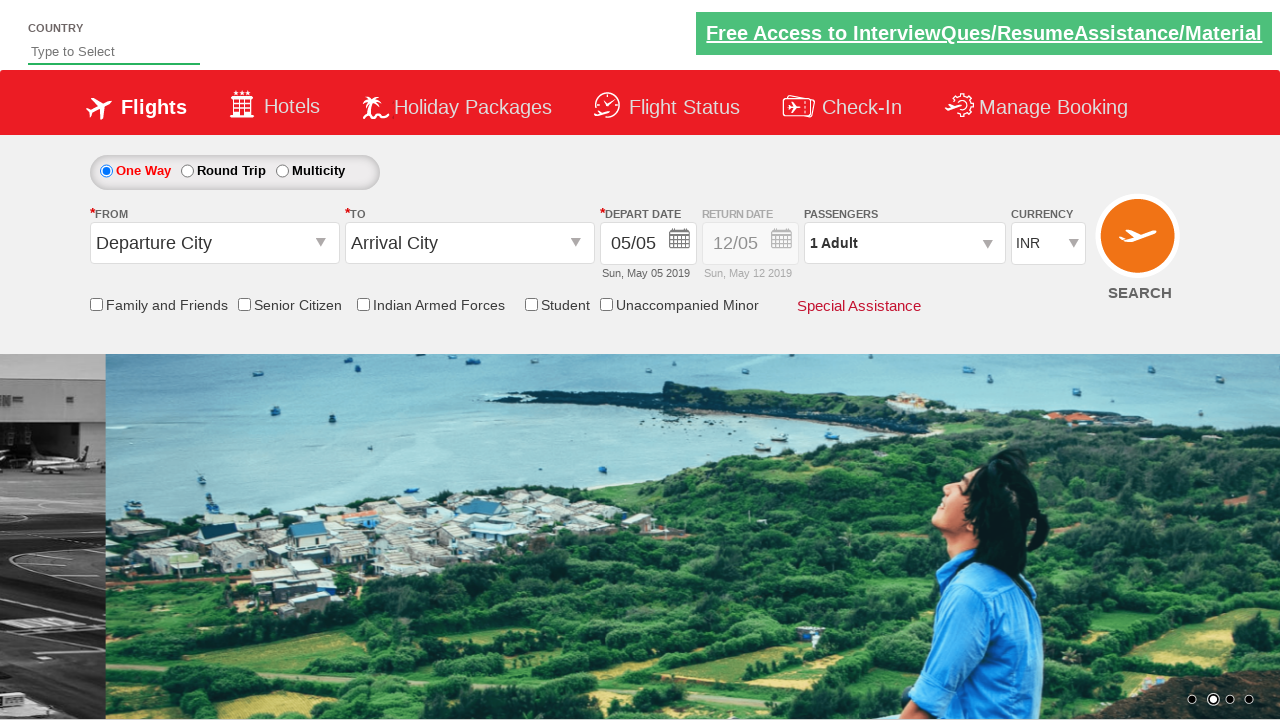

Selected INR currency by index 1 on select[id*='DropDownListCurrency']
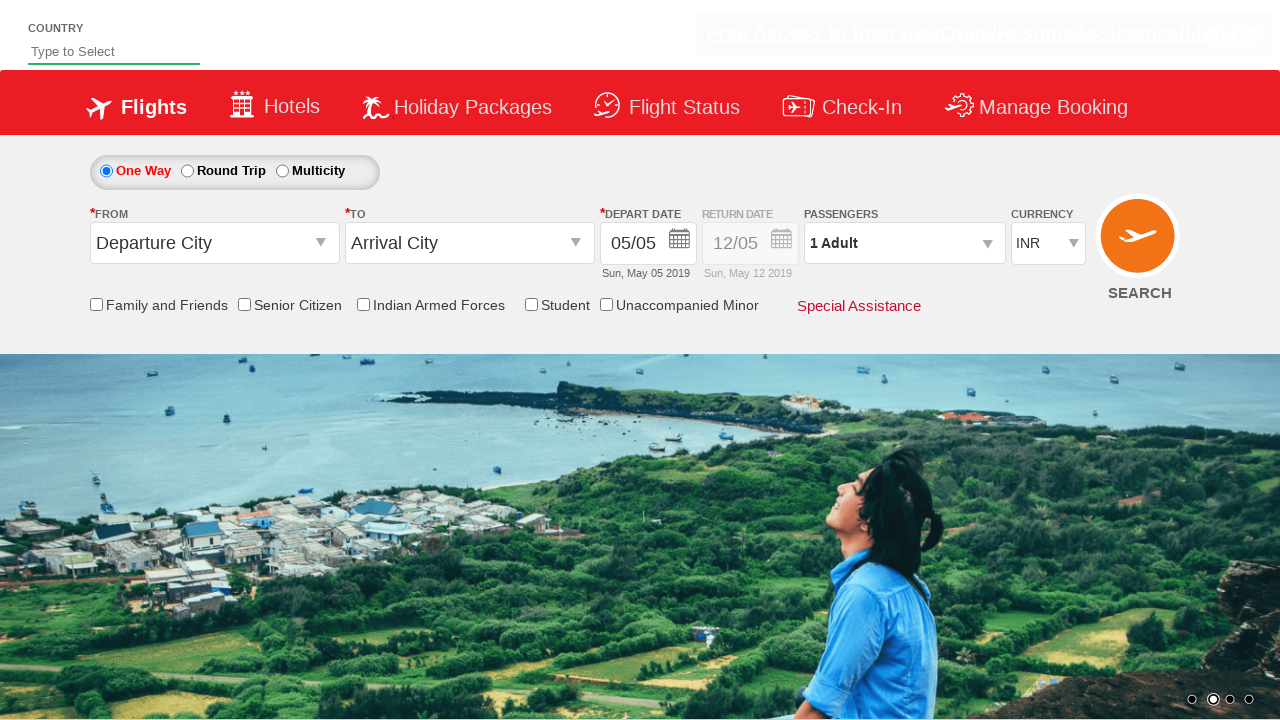

Selected AED currency by value on select[id*='DropDownListCurrency']
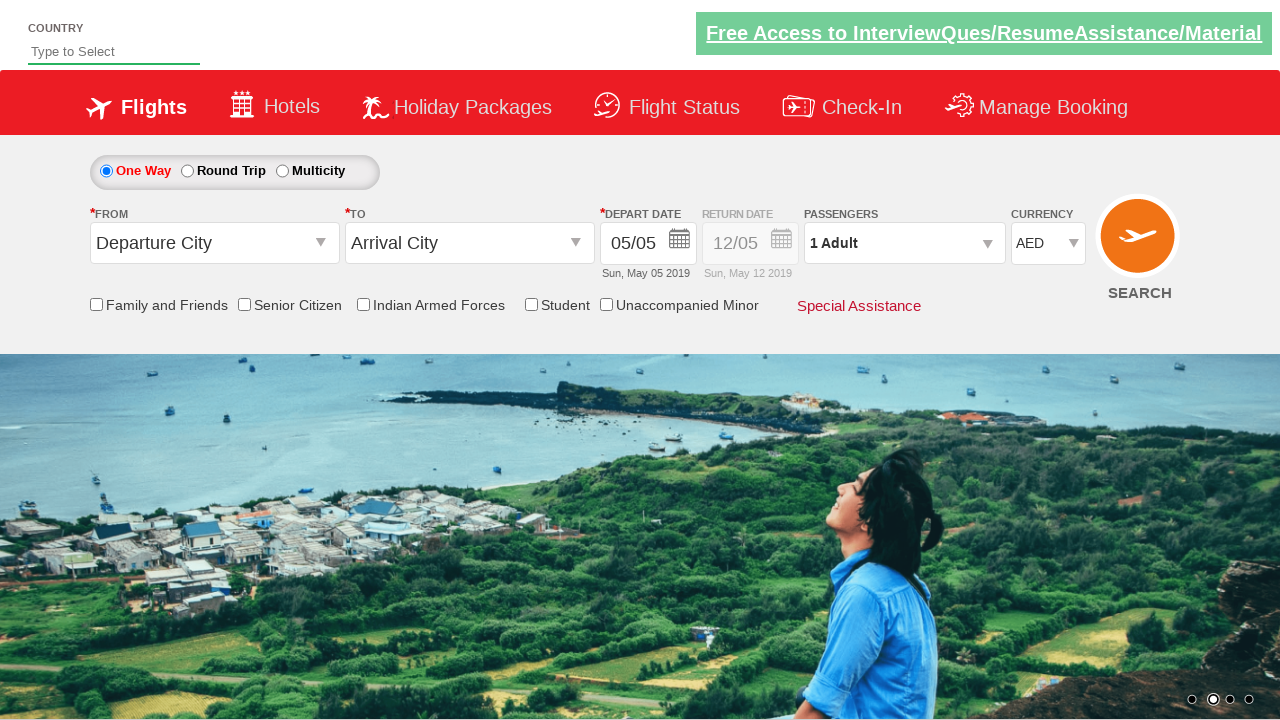

Selected USD currency by visible text on select[id*='DropDownListCurrency']
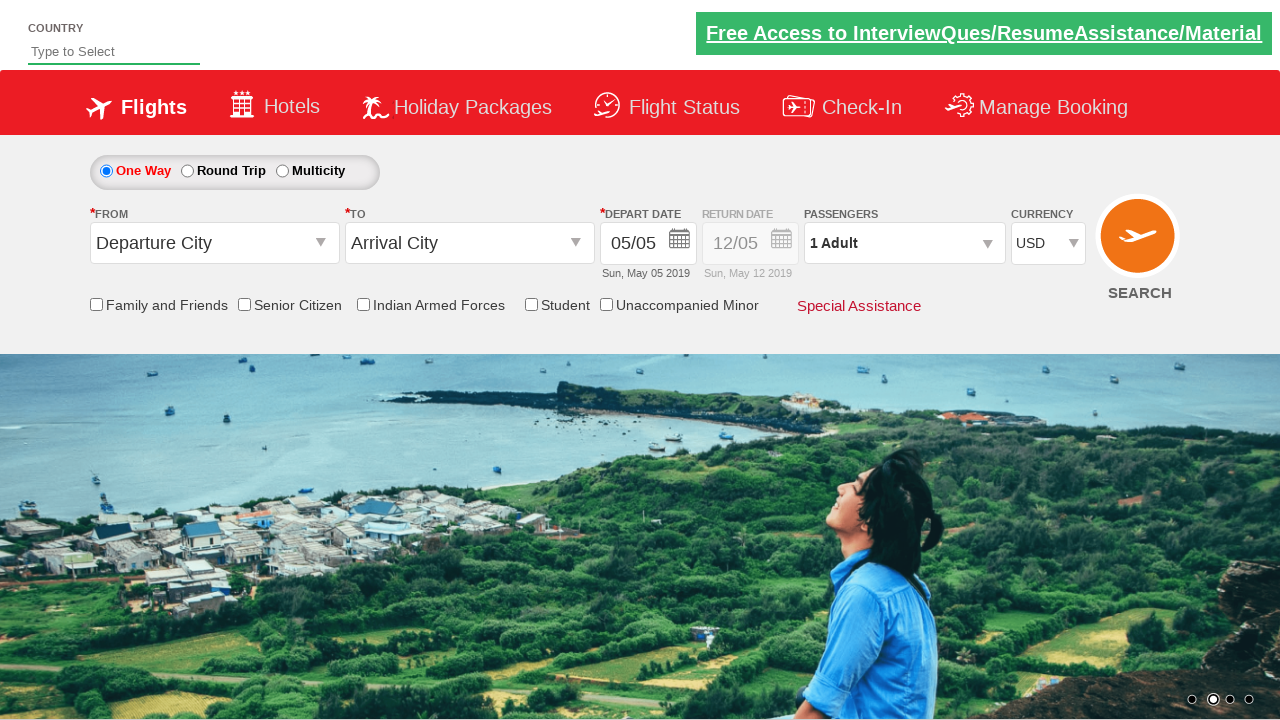

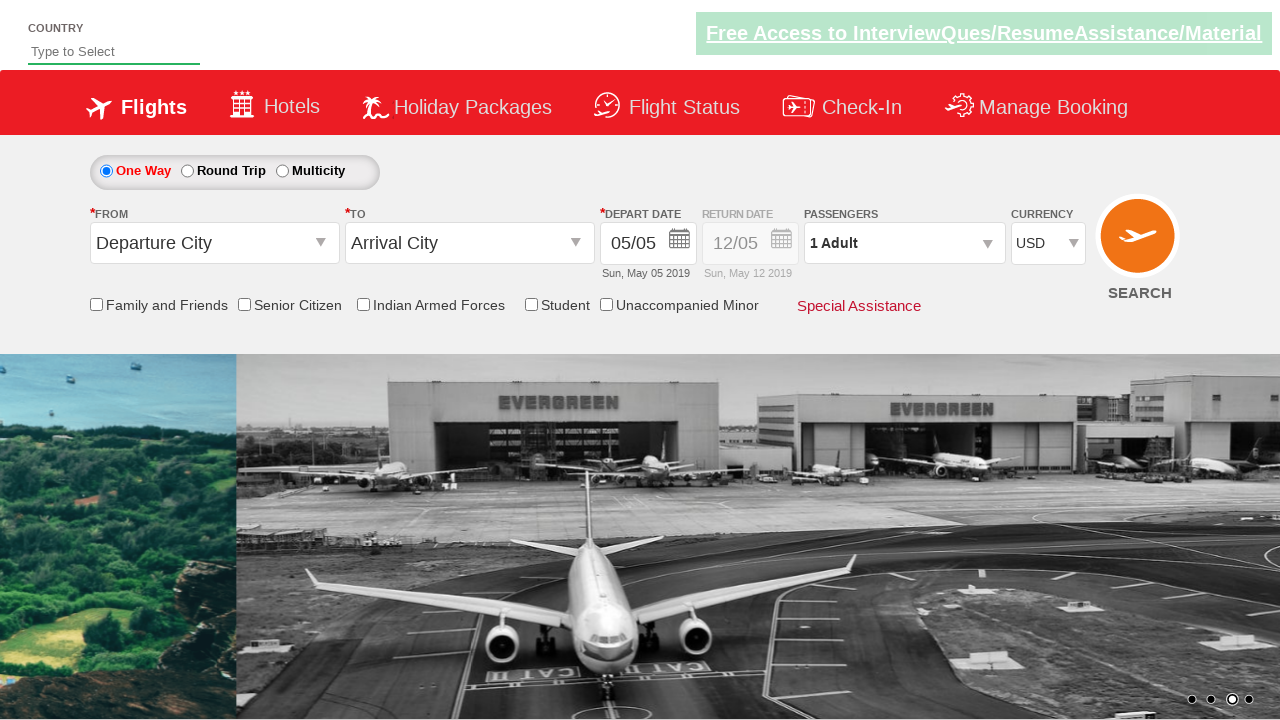